Tests the Text Box form on demoqa.com by navigating to the Elements section, clicking on Text Box, filling in user information (name, email, current address, permanent address), and submitting the form.

Starting URL: https://demoqa.com

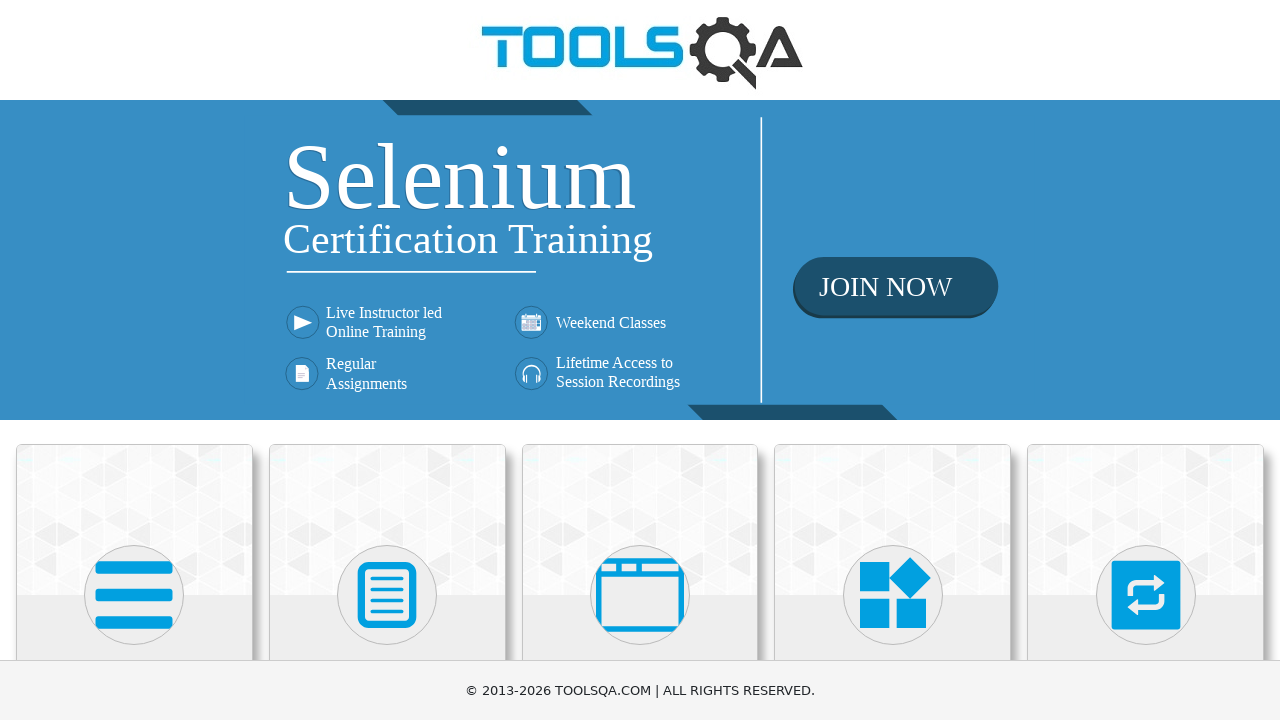

Clicked on Elements section at (134, 508) on xpath=//*[.='Elements']
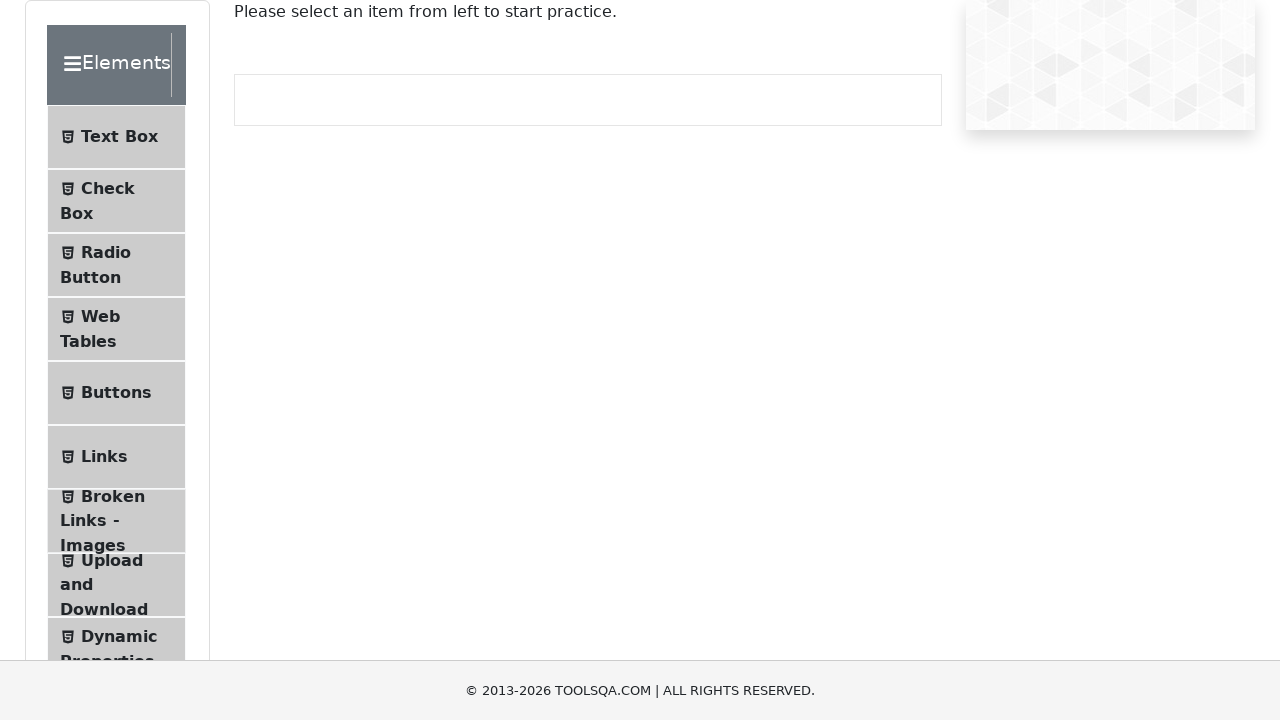

Clicked on Text Box option at (116, 137) on xpath=//*[.='Text Box']
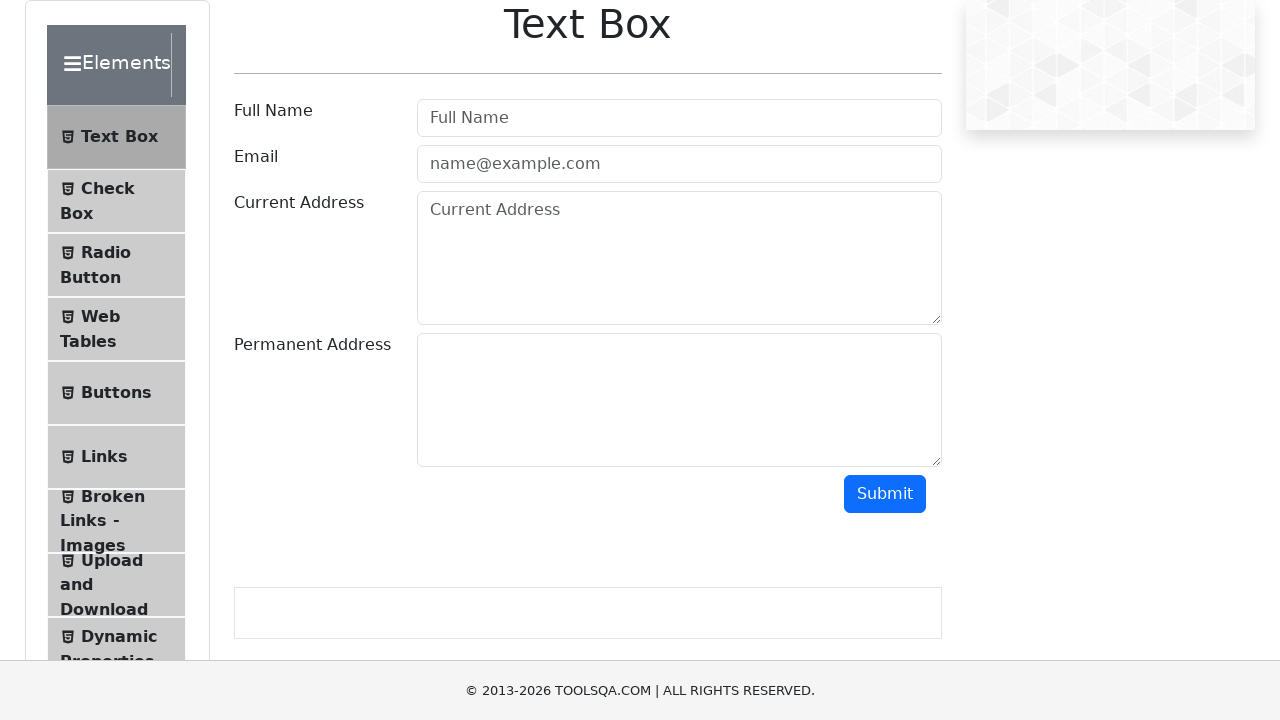

Filled in Full Name field with 'Marcus Thompson' on #userName
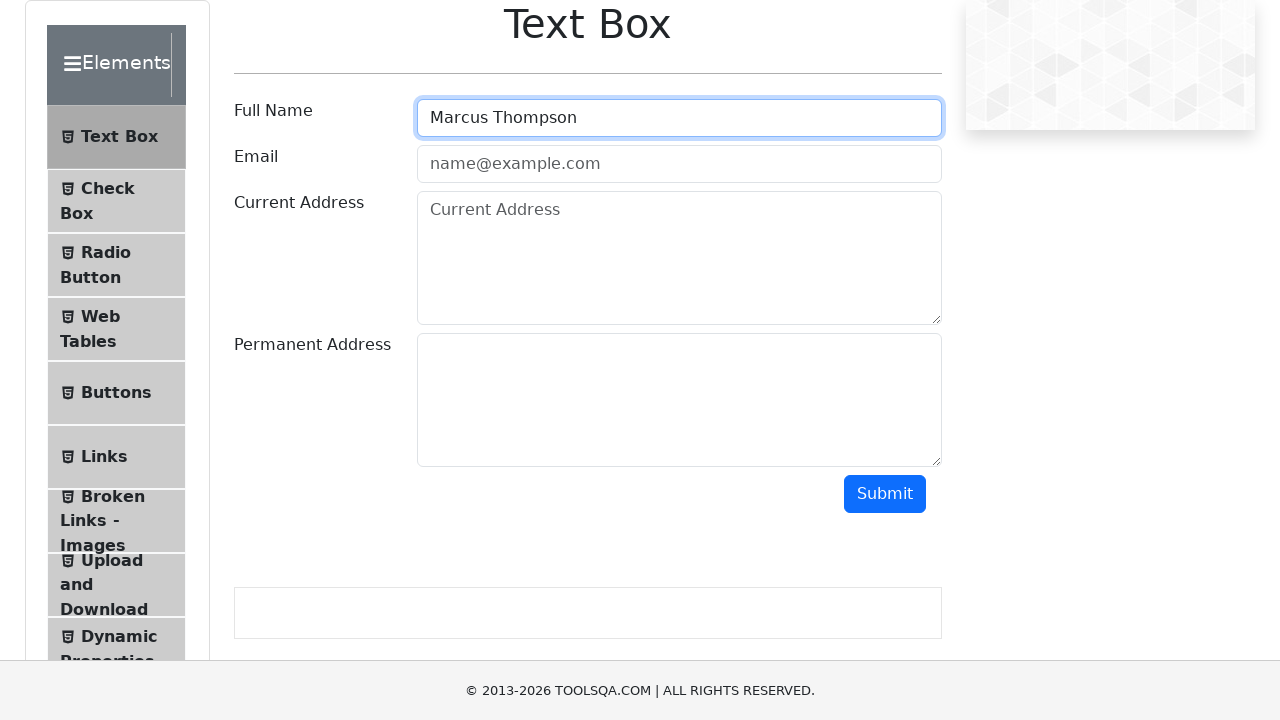

Filled in Email field with 'marcus.thompson@example.com' on #userEmail
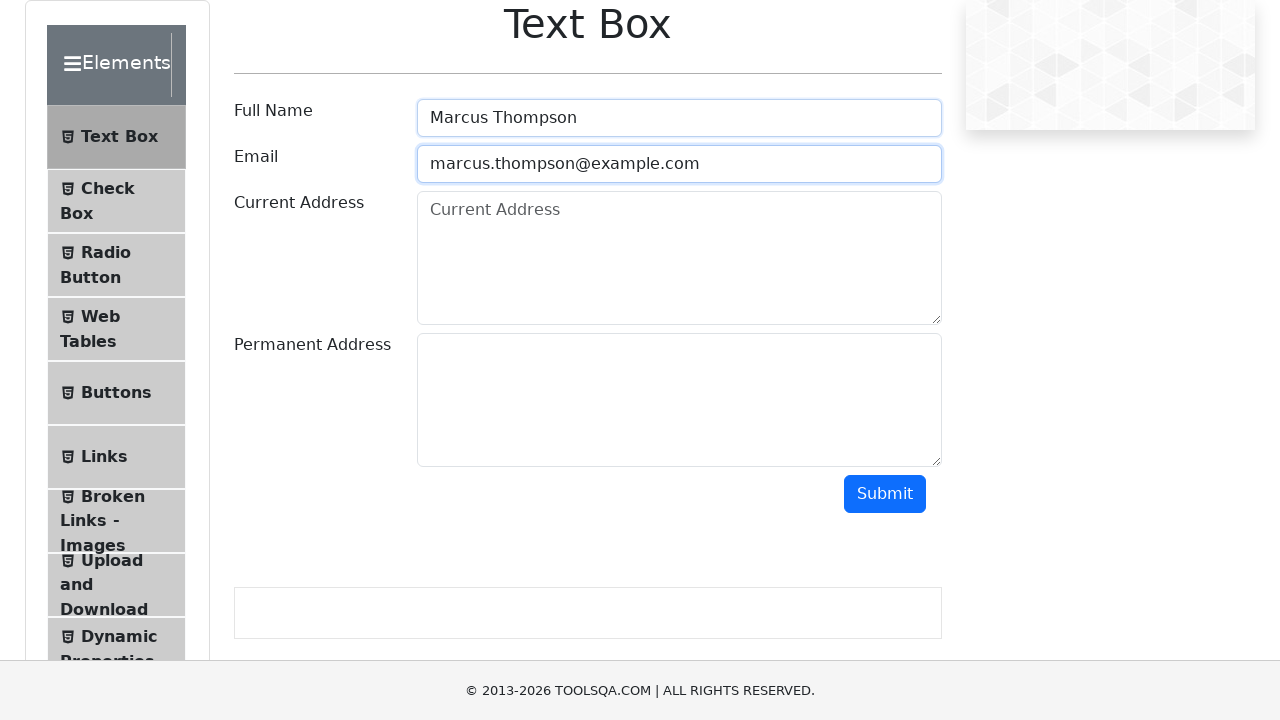

Filled in Current Address field with '742 Evergreen Terrace, Springfield, IL 62701' on #currentAddress
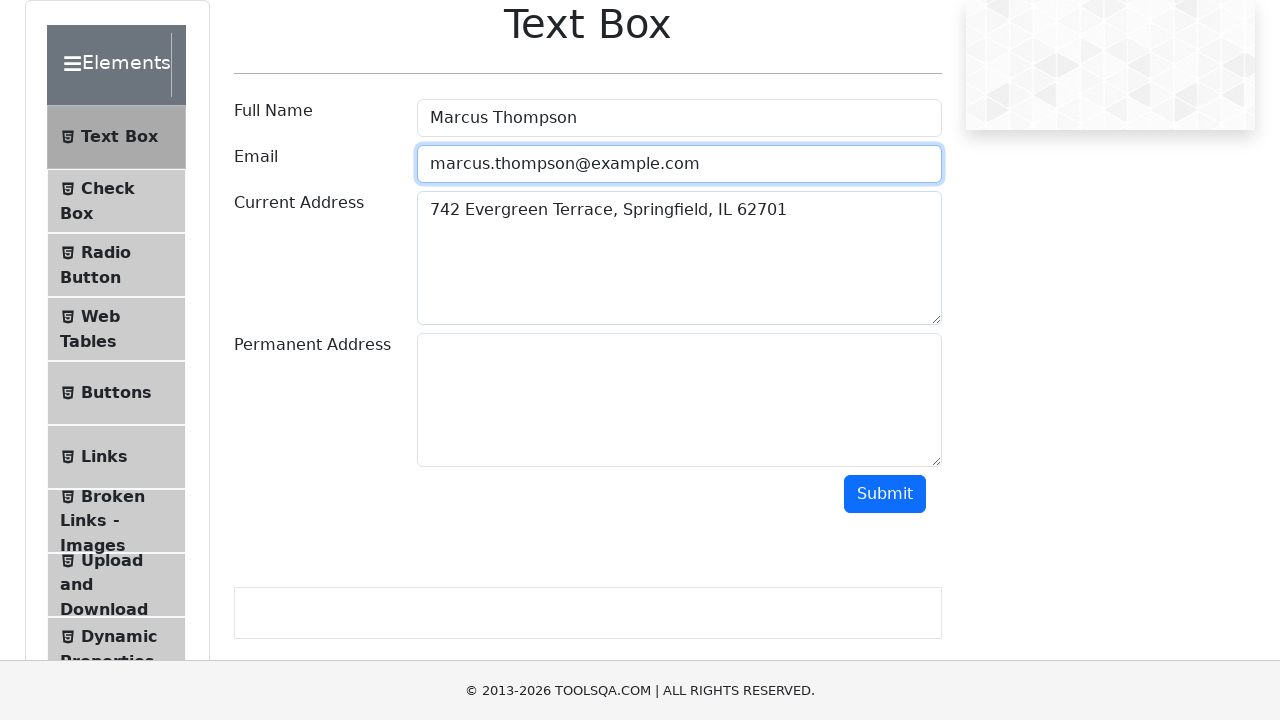

Filled in Permanent Address field with '1234 Oak Avenue, Chicago, IL 60614' on #permanentAddress
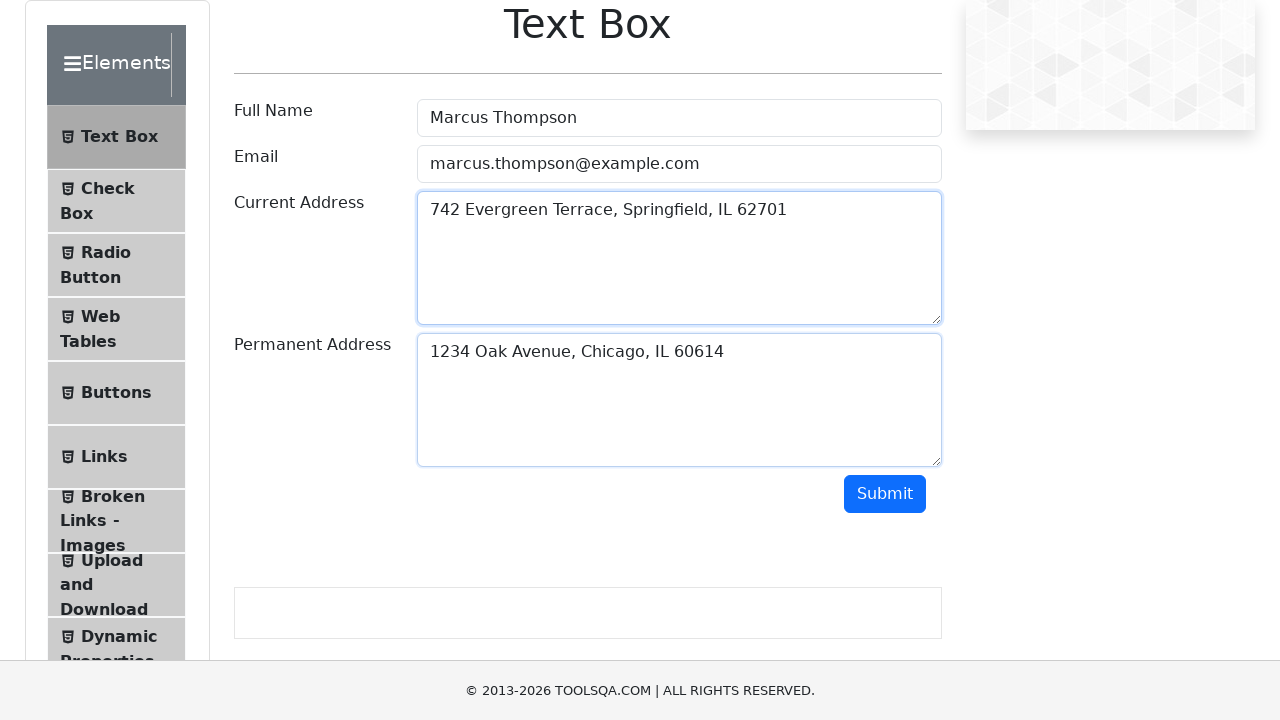

Clicked Submit button to submit the form at (885, 494) on #submit
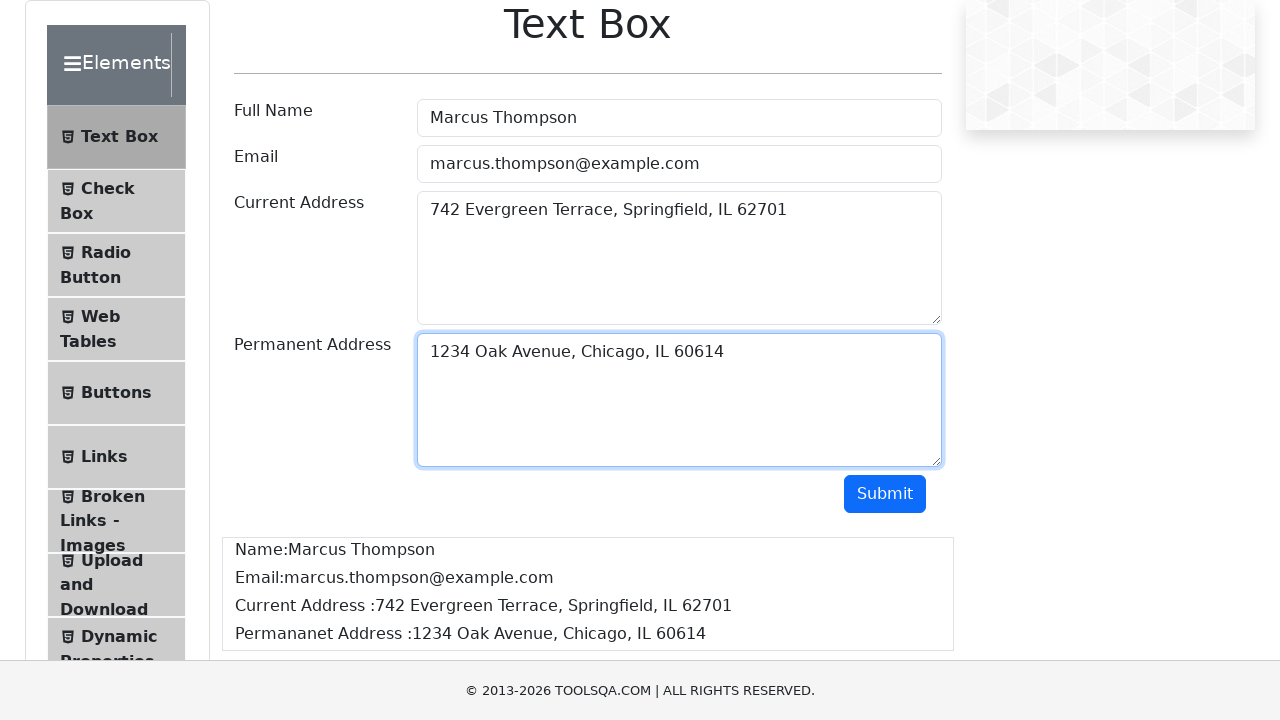

Form output appeared, confirming successful form submission
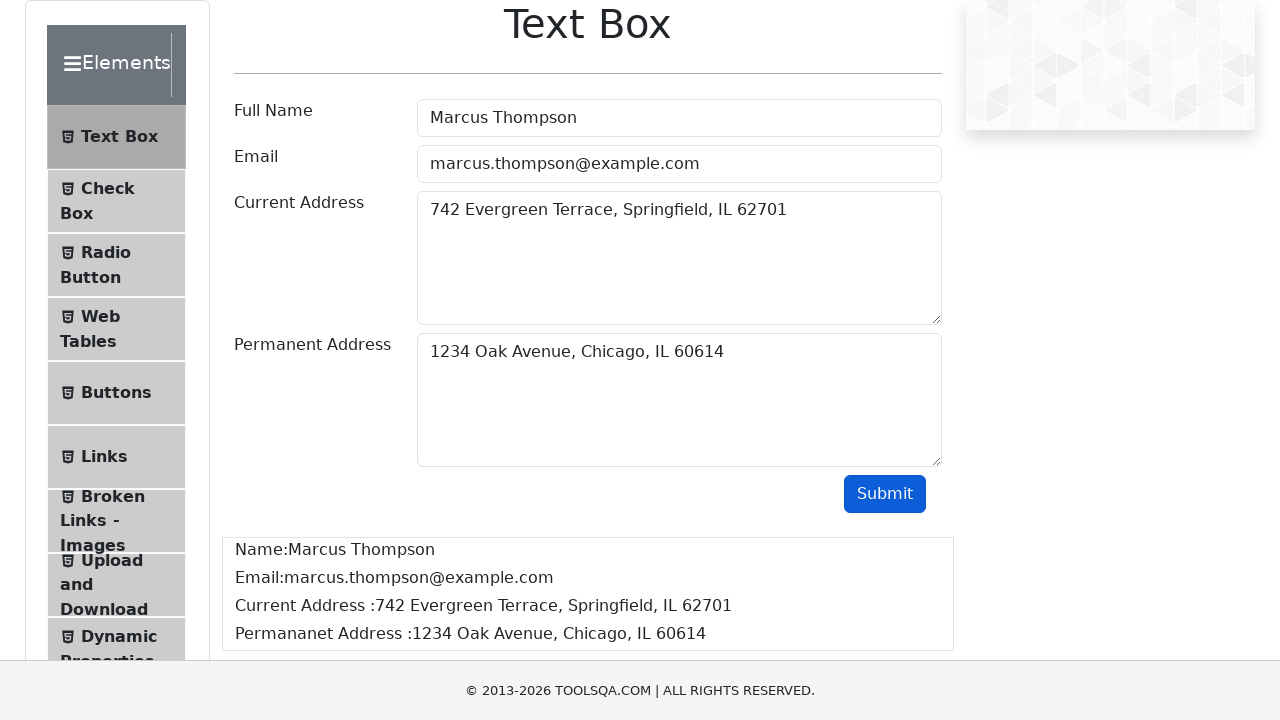

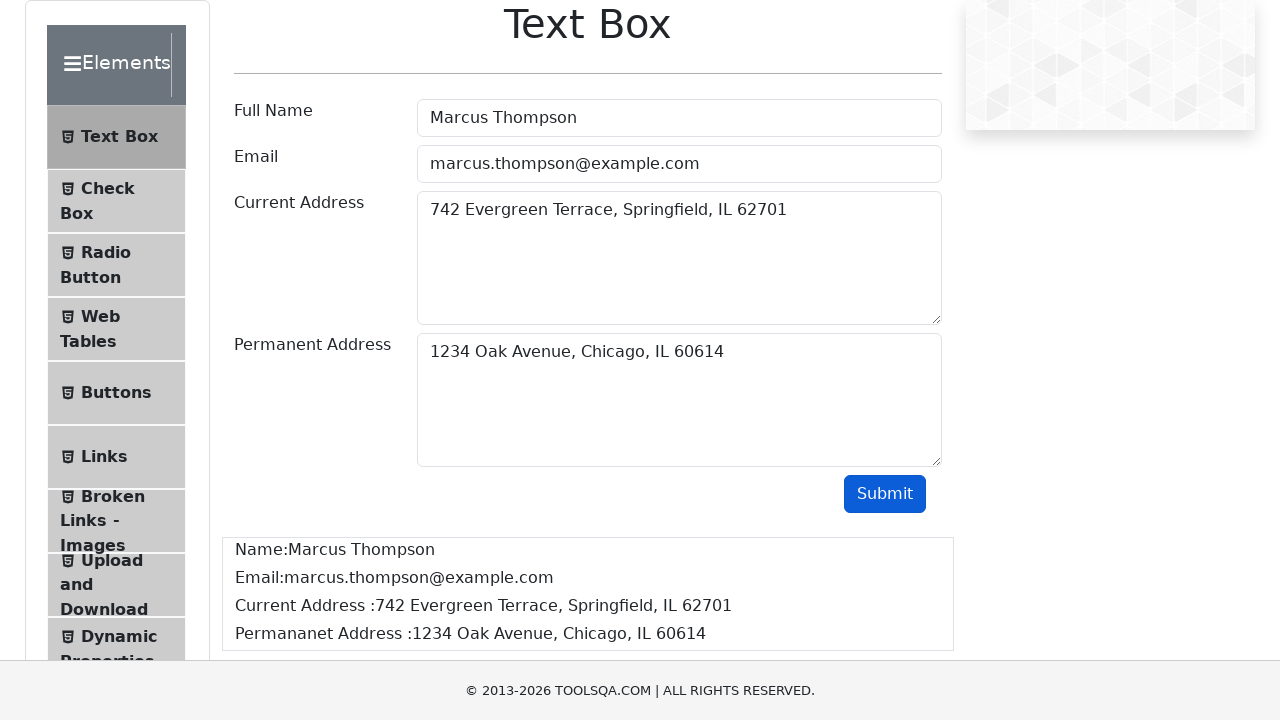